Tests that a todo item is removed if edited to an empty string

Starting URL: https://demo.playwright.dev/todomvc

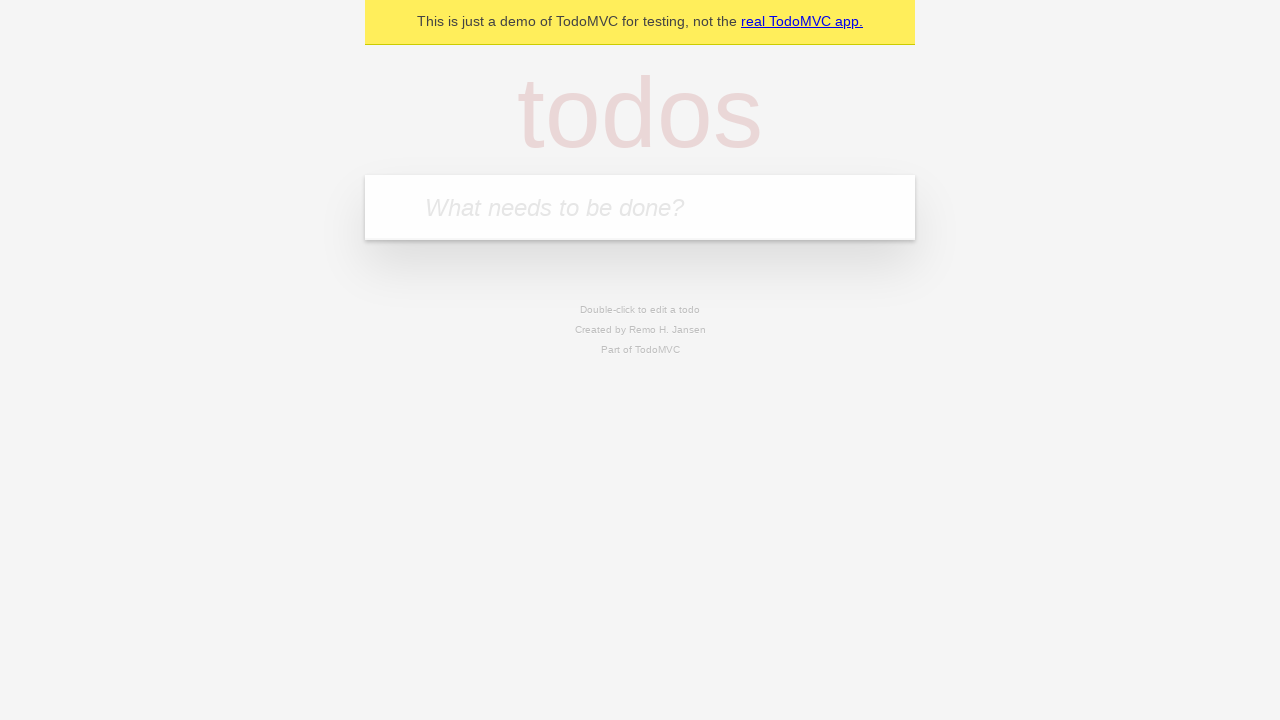

Filled todo input with 'buy some cheese' on internal:attr=[placeholder="What needs to be done?"i]
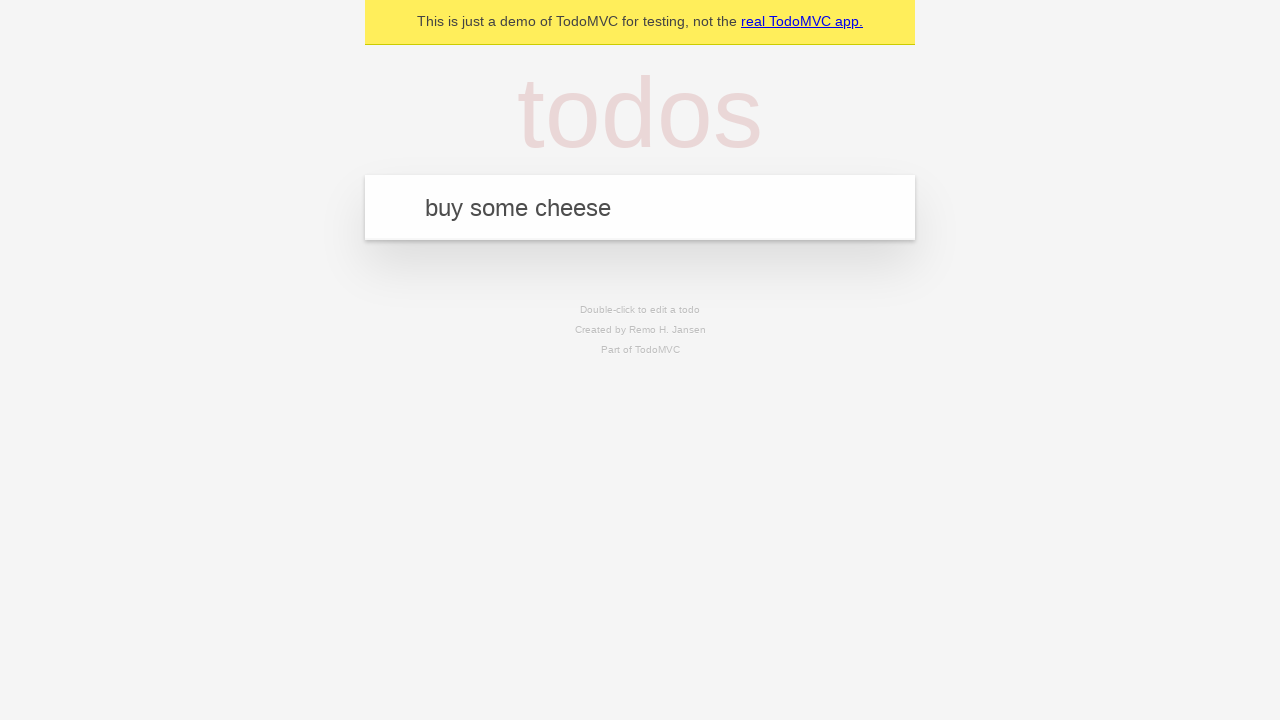

Pressed Enter to create todo 'buy some cheese' on internal:attr=[placeholder="What needs to be done?"i]
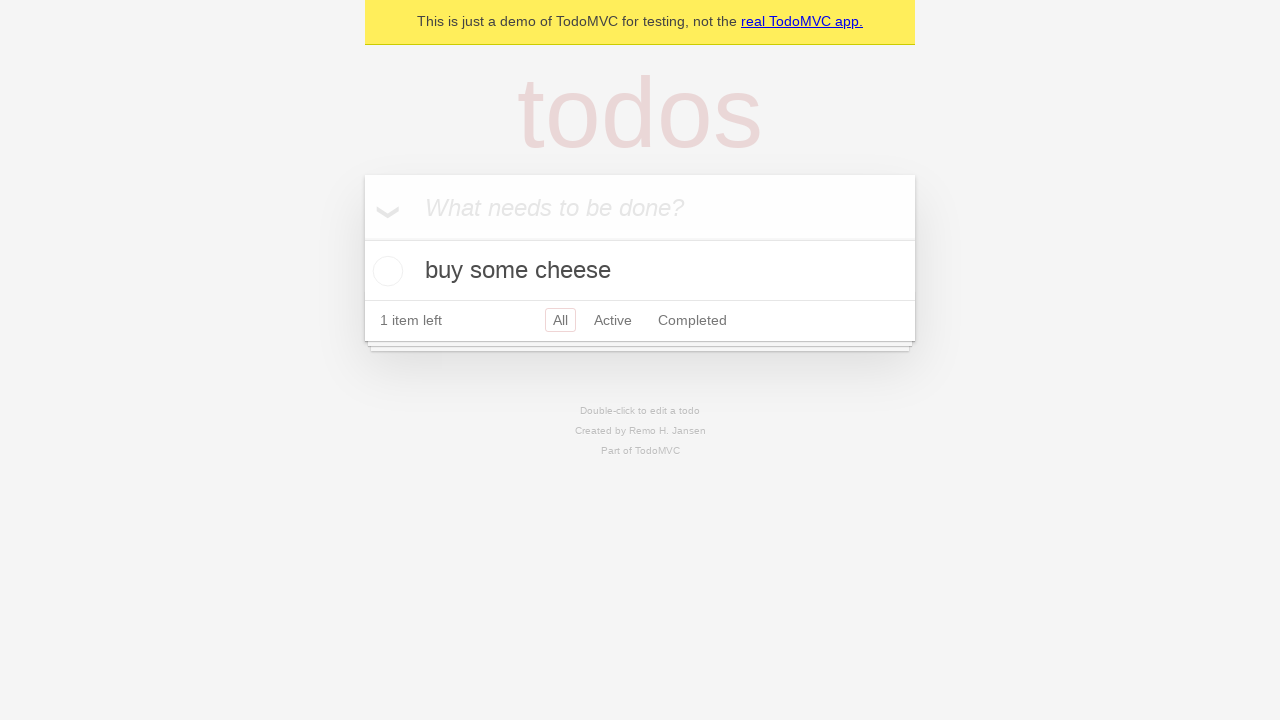

Filled todo input with 'feed the cat' on internal:attr=[placeholder="What needs to be done?"i]
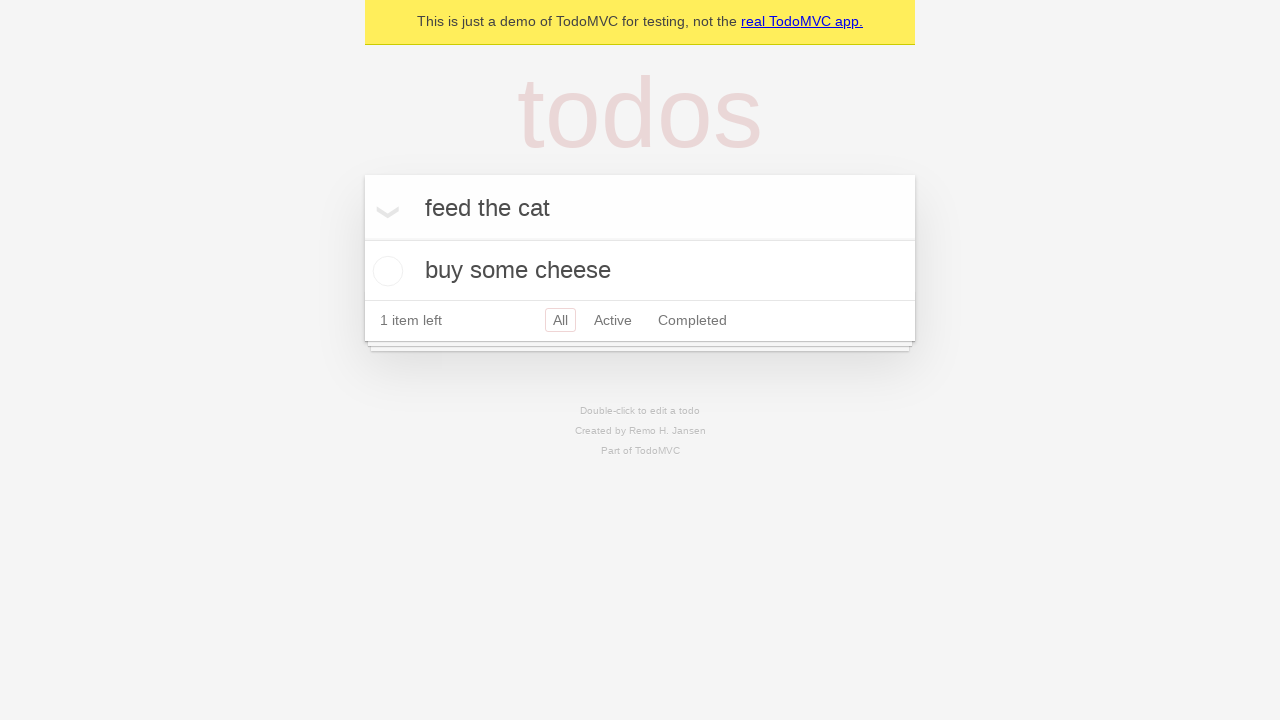

Pressed Enter to create todo 'feed the cat' on internal:attr=[placeholder="What needs to be done?"i]
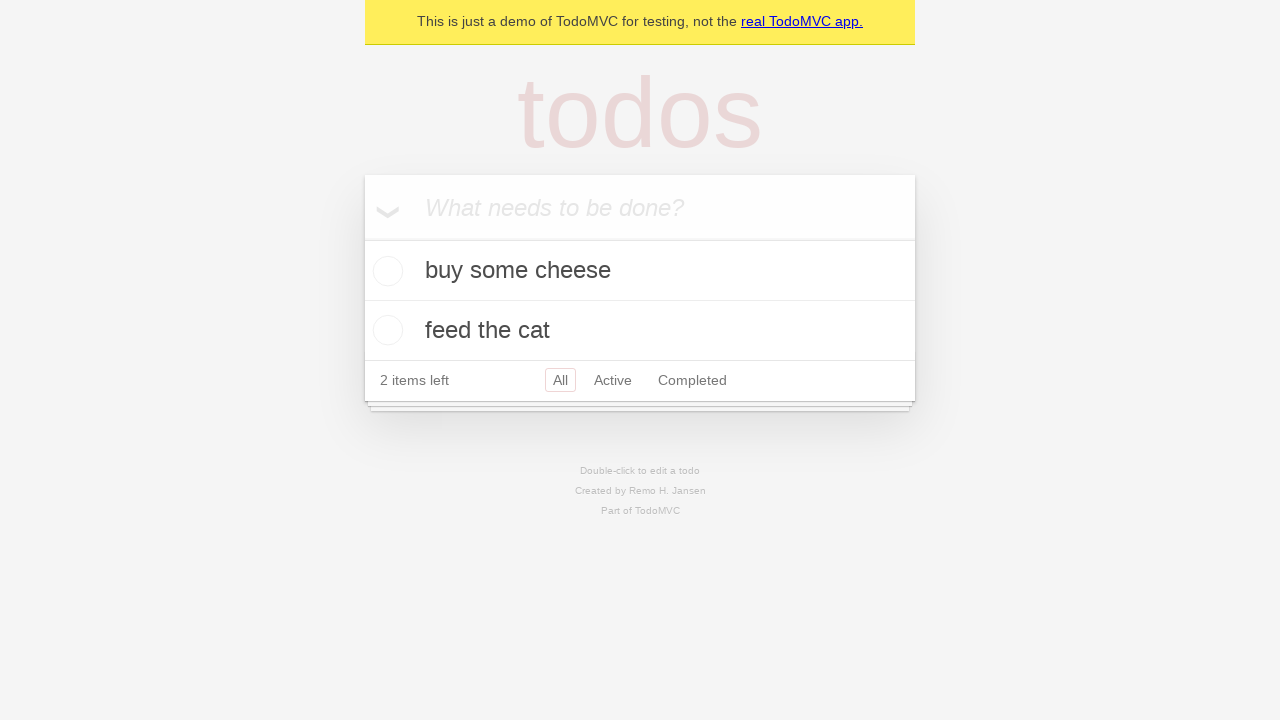

Filled todo input with 'book a doctors appointment' on internal:attr=[placeholder="What needs to be done?"i]
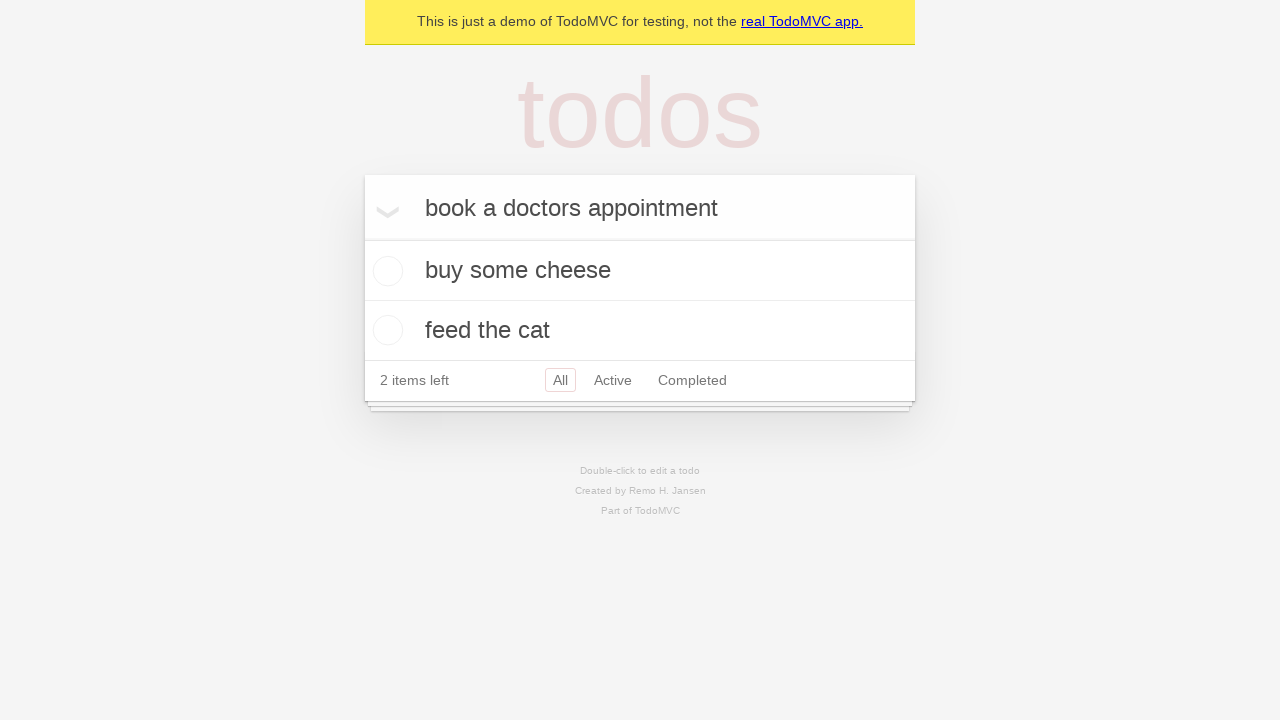

Pressed Enter to create todo 'book a doctors appointment' on internal:attr=[placeholder="What needs to be done?"i]
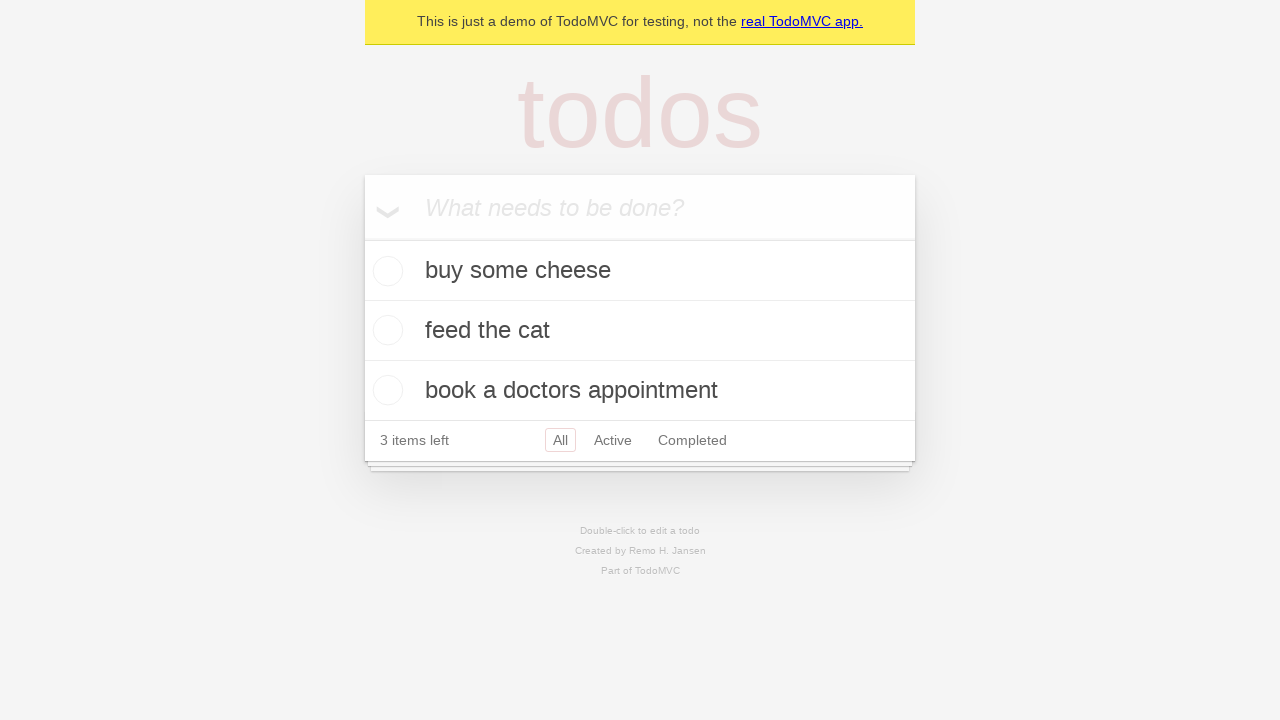

Waited for third todo item to load
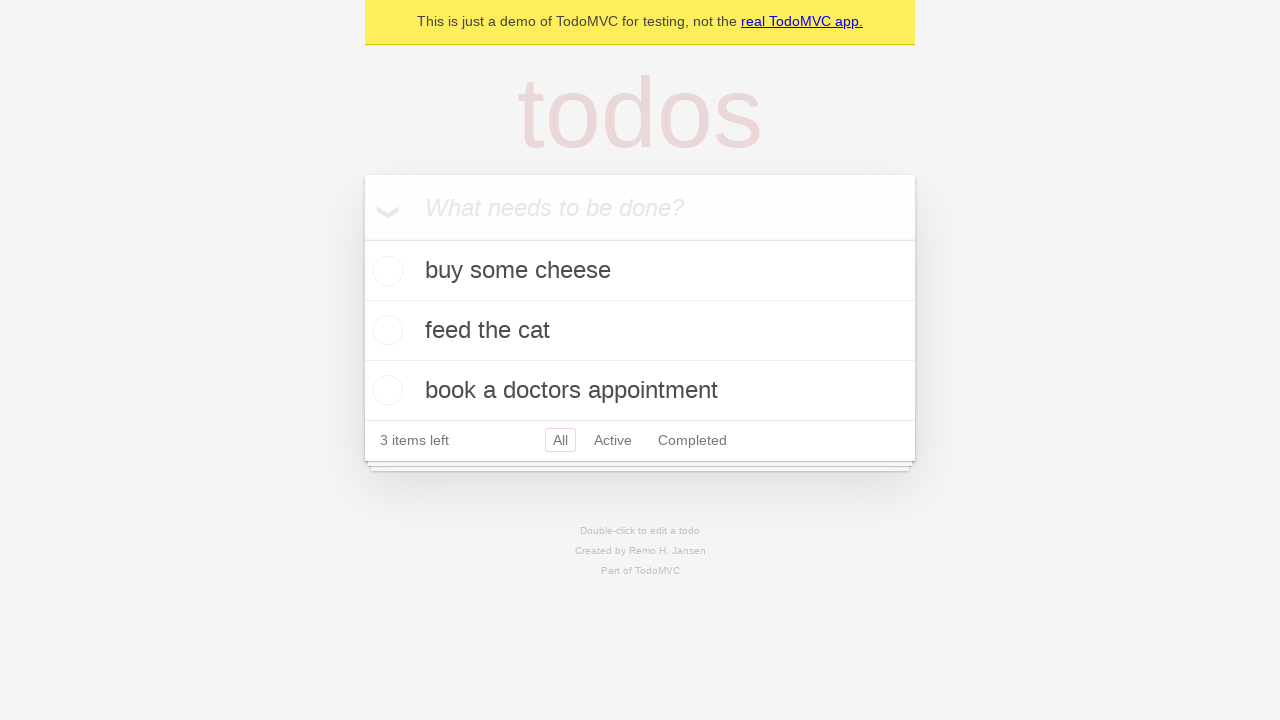

Double-clicked second todo item to enter edit mode at (640, 331) on [data-testid='todo-item'] >> nth=1
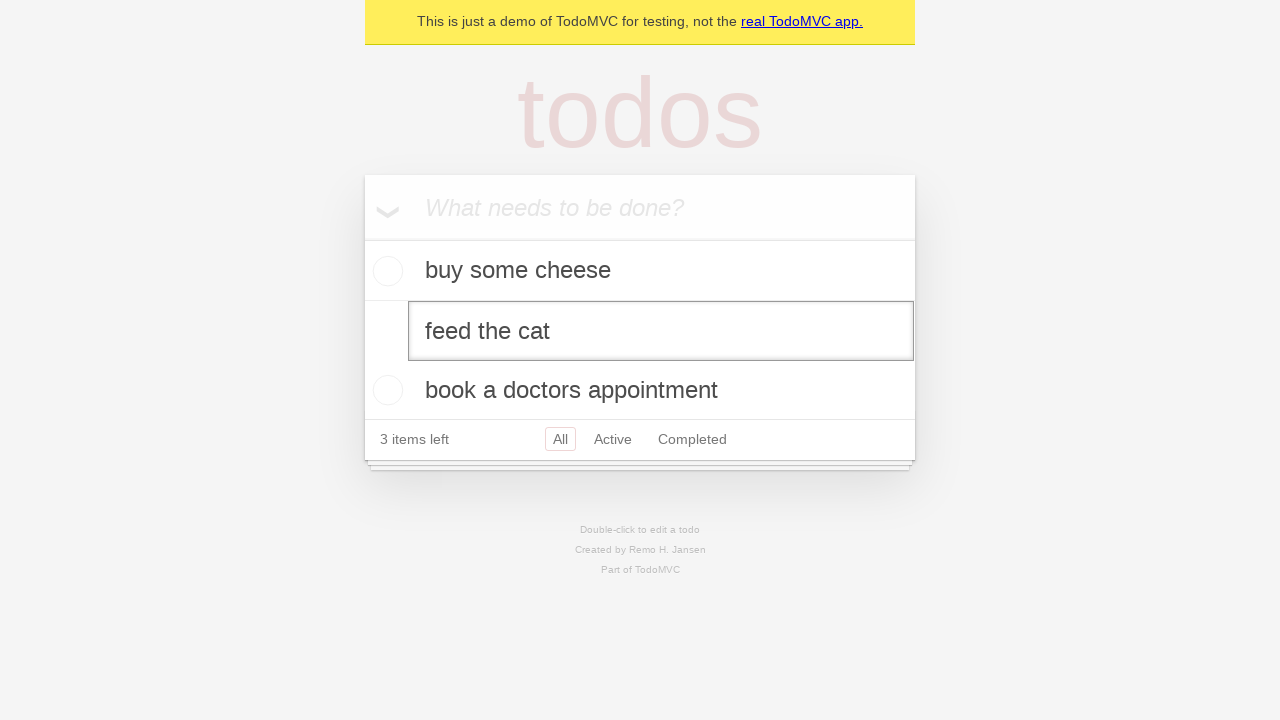

Cleared the todo item text on [data-testid='todo-item'] >> nth=1 >> internal:role=textbox[name="Edit"i]
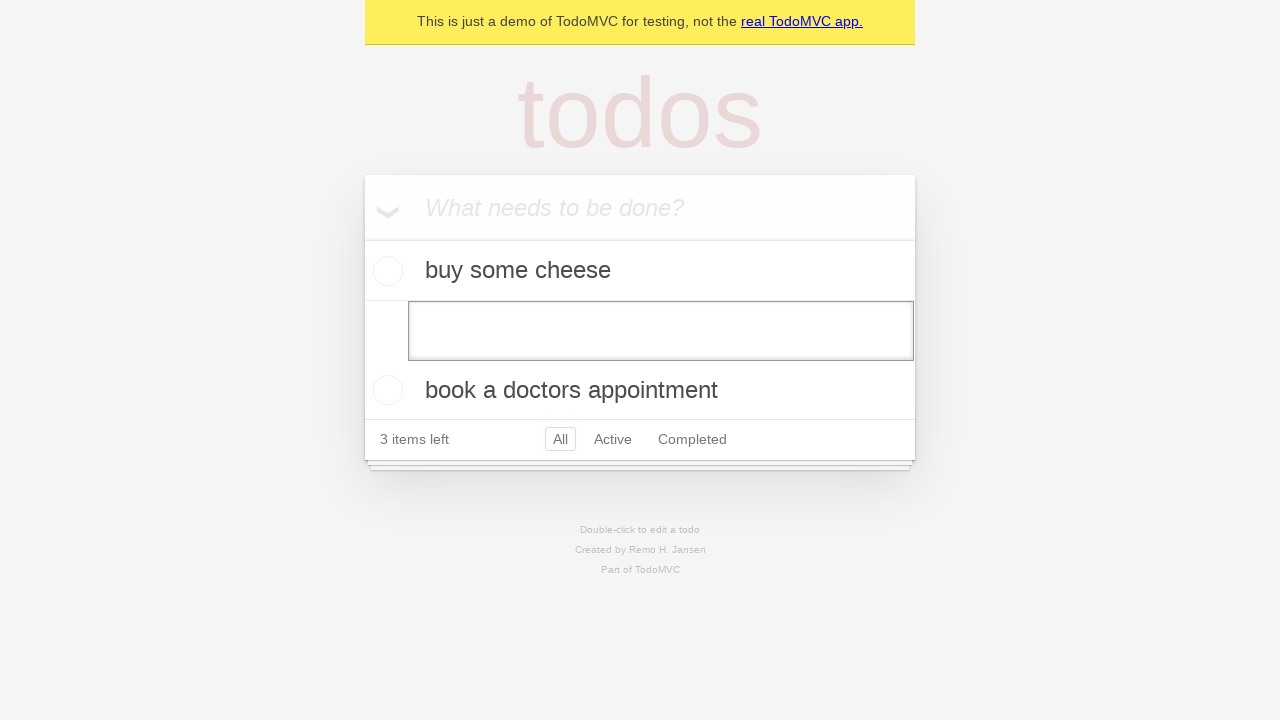

Pressed Enter to confirm empty text, removing the todo item on [data-testid='todo-item'] >> nth=1 >> internal:role=textbox[name="Edit"i]
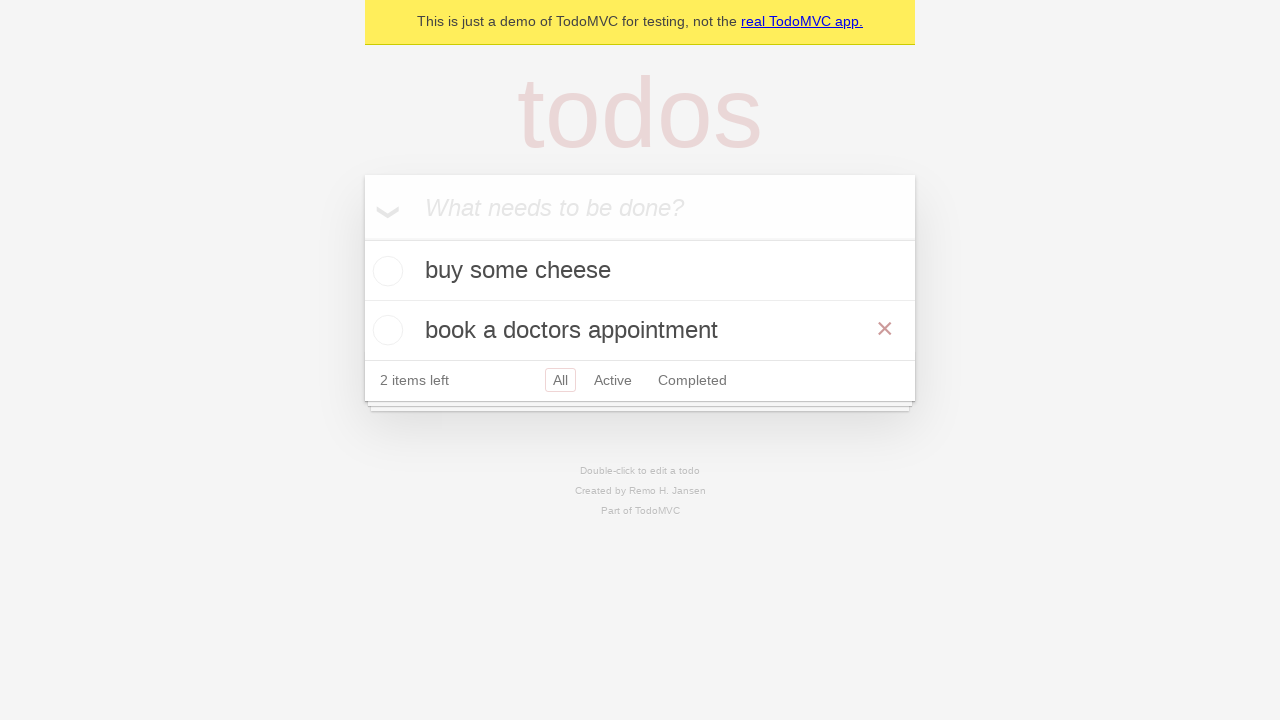

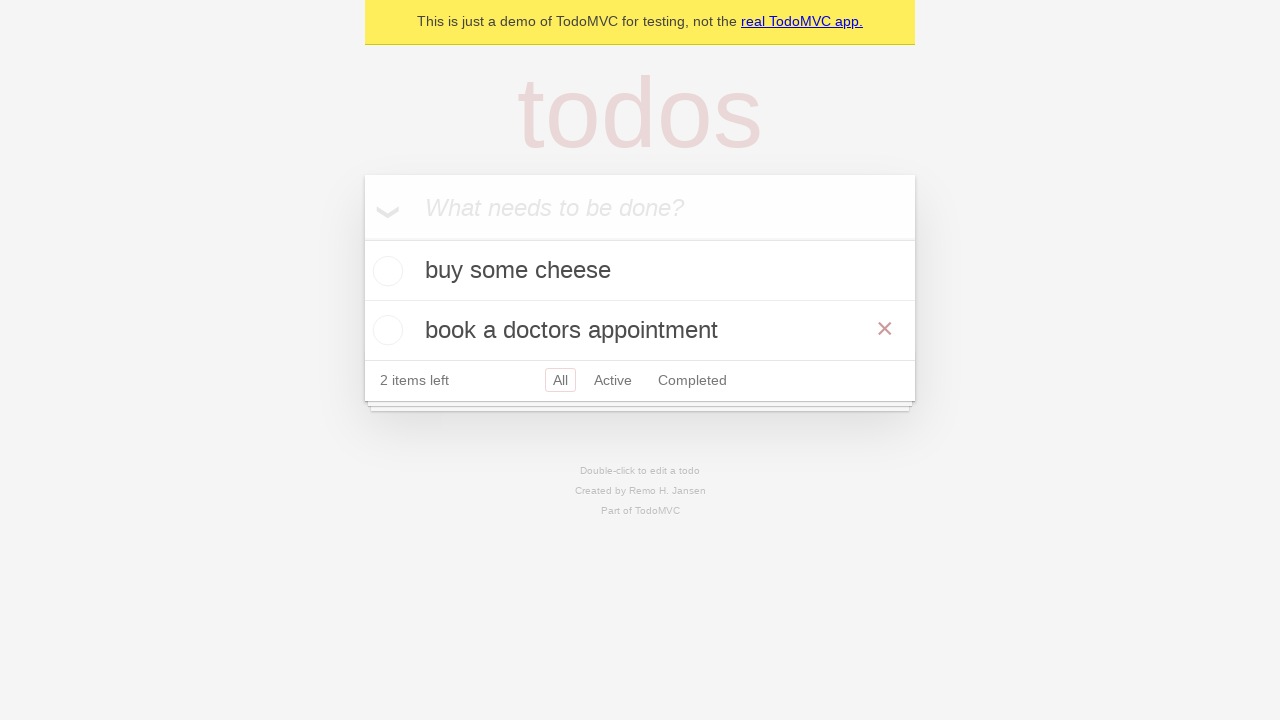